Tests element highlighting functionality by navigating to a page with a large table, locating a specific element, and applying a visual highlight style (red dashed border) to it using JavaScript execution.

Starting URL: http://the-internet.herokuapp.com/large

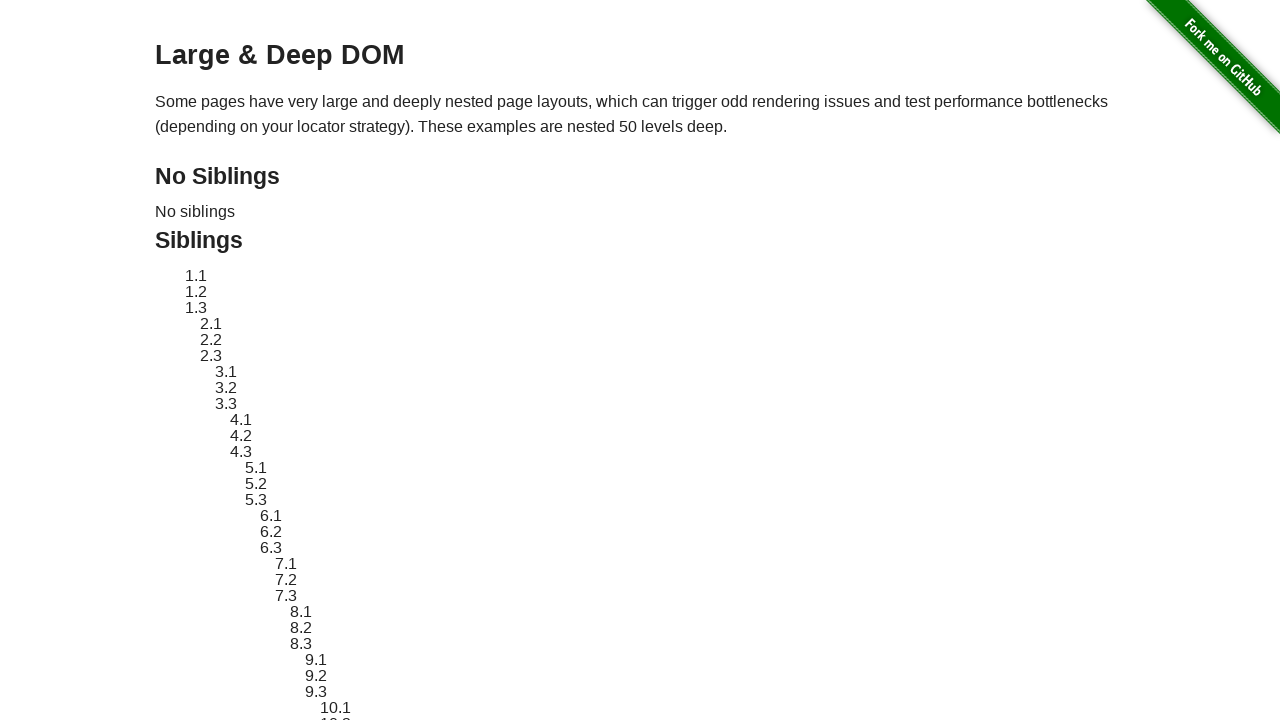

Waited for target element #sibling-2.3 to be visible
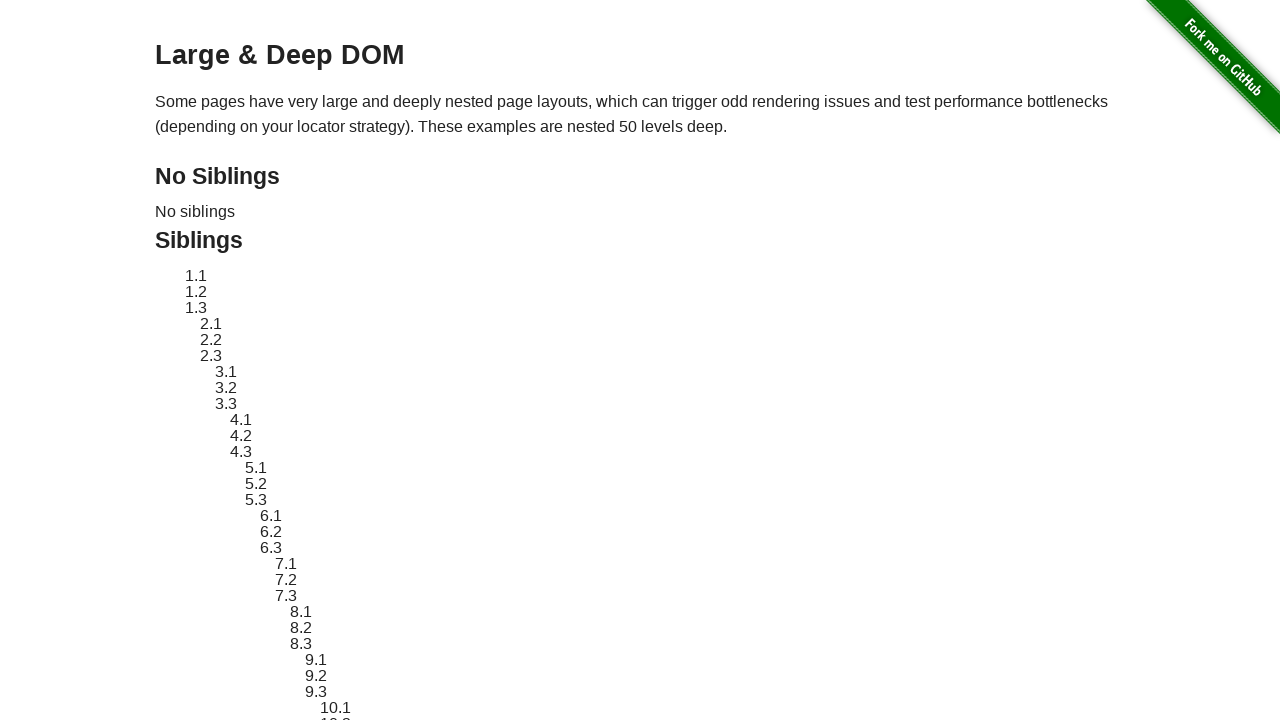

Located target element #sibling-2.3
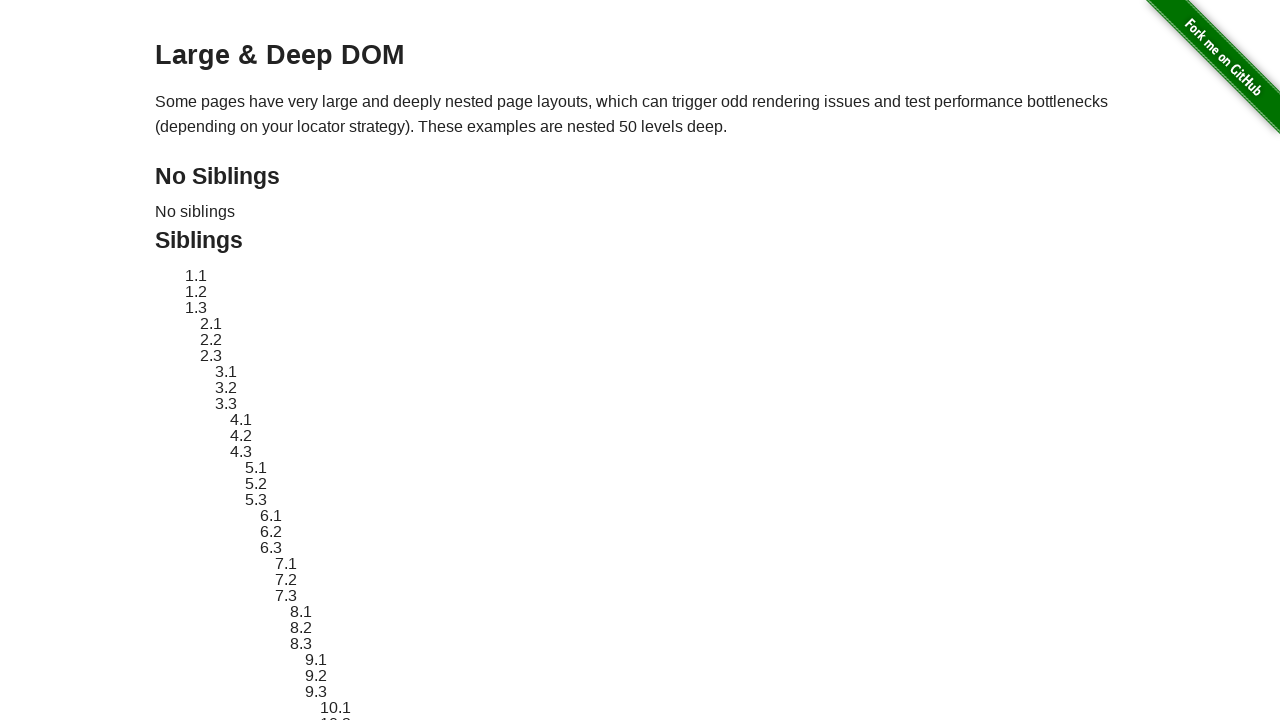

Stored original style attribute of target element
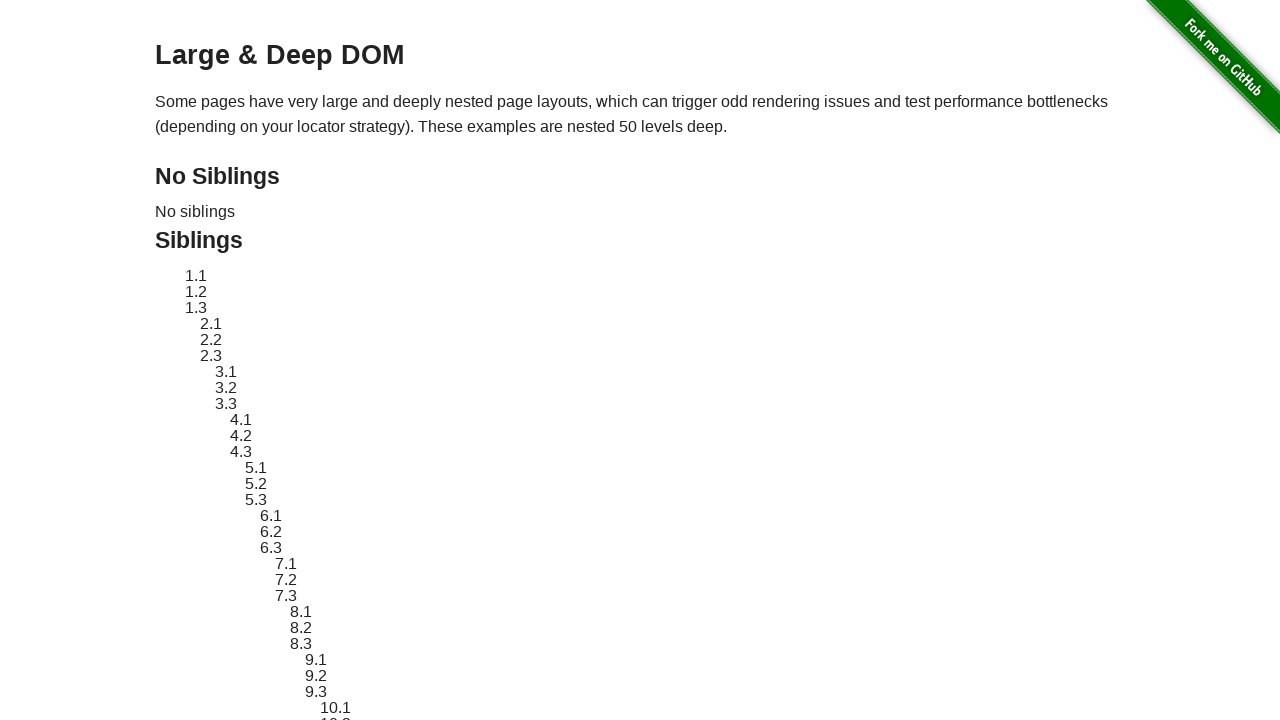

Applied red dashed border highlight style to target element
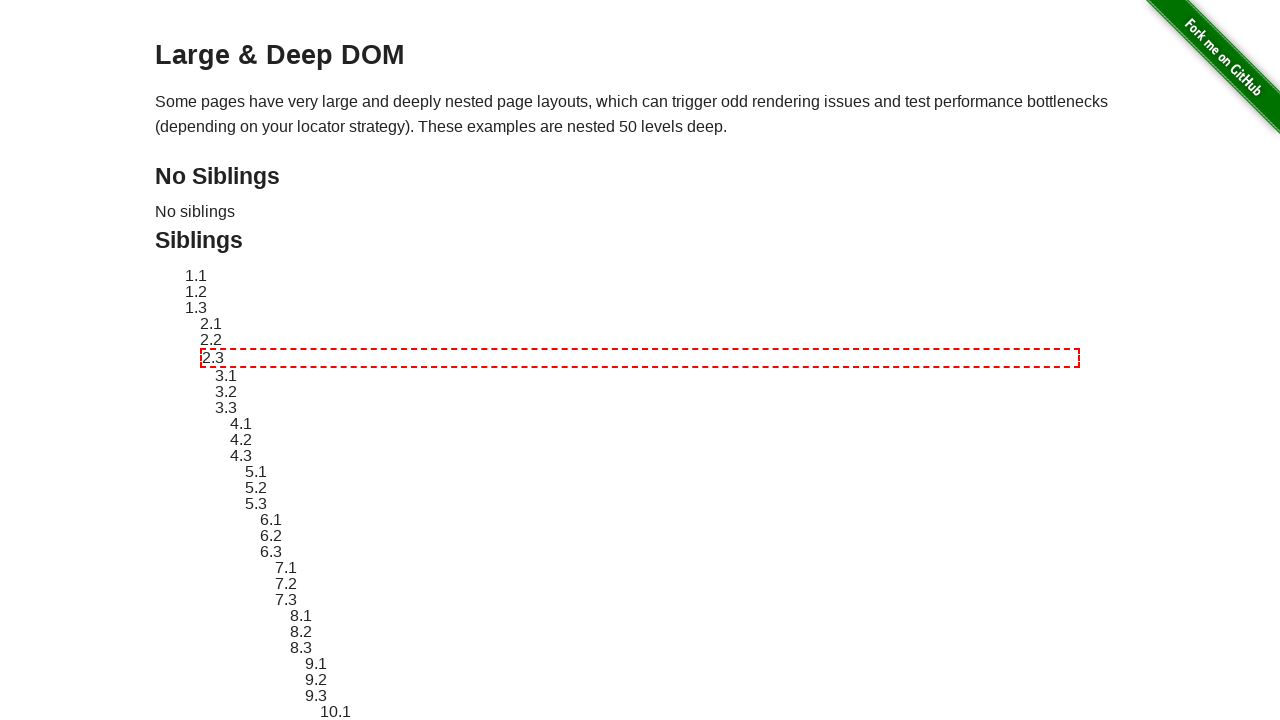

Waited 3 seconds to observe highlight effect
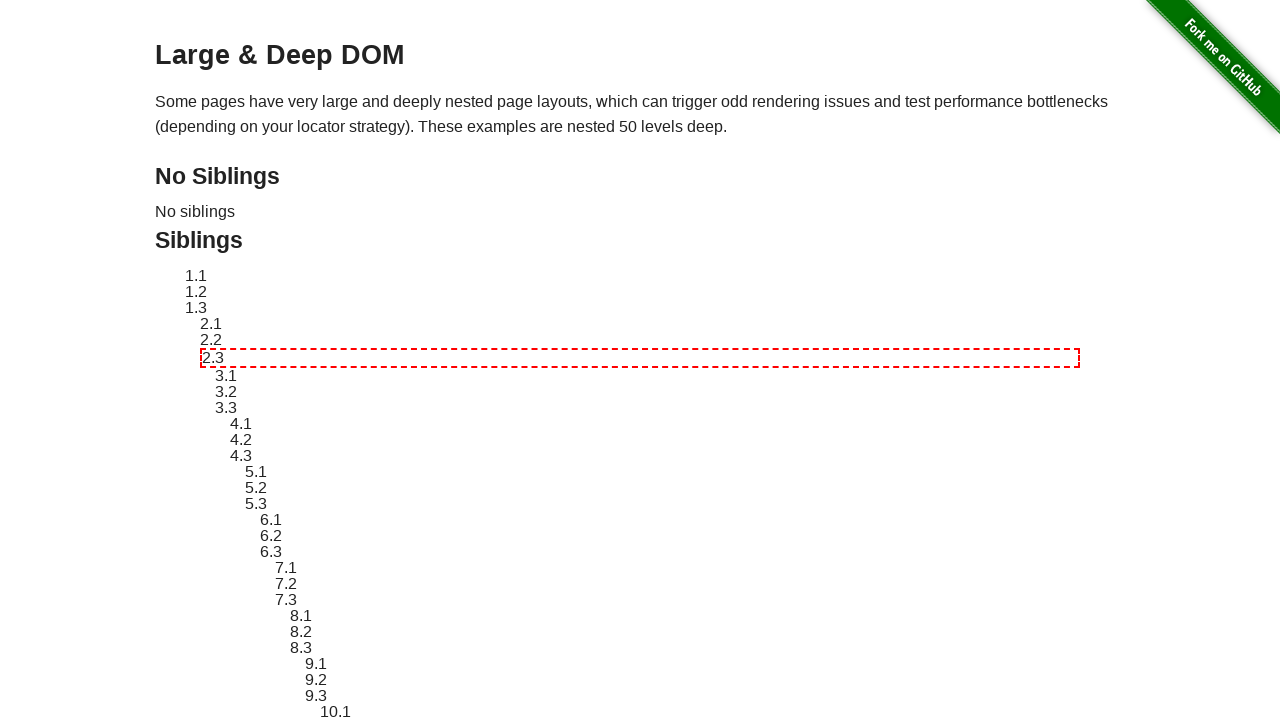

Reverted element style to original state
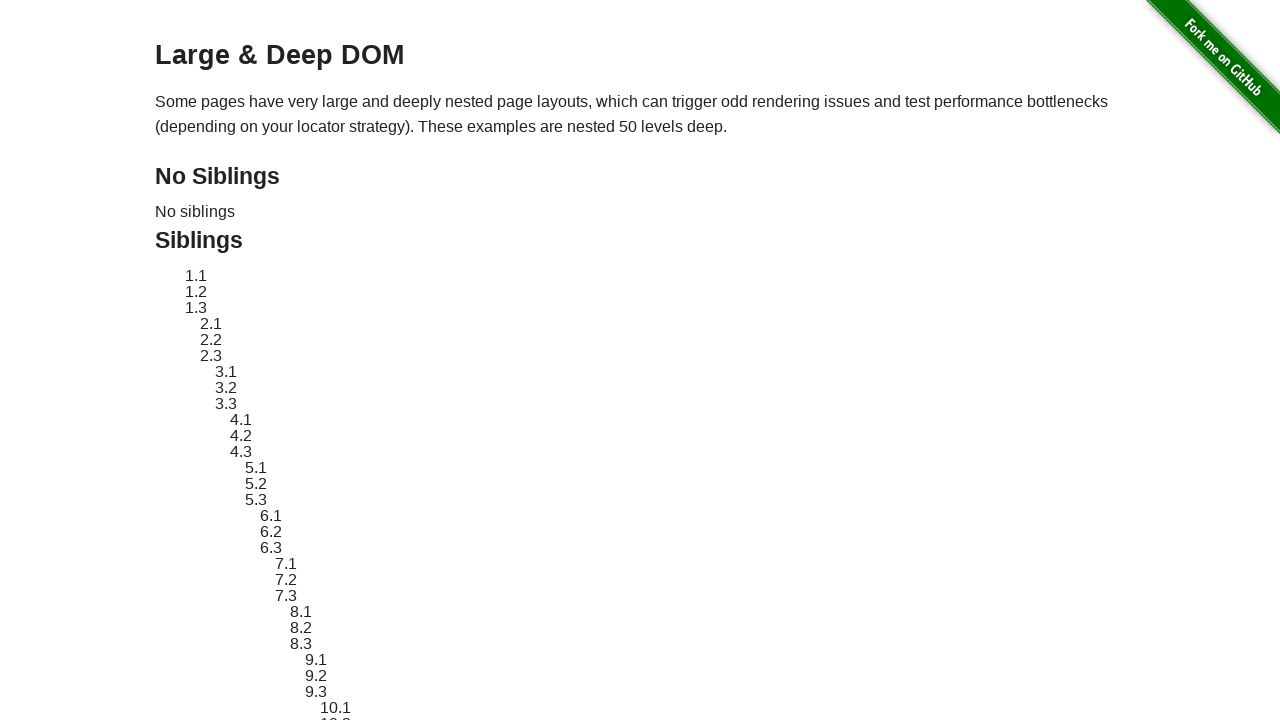

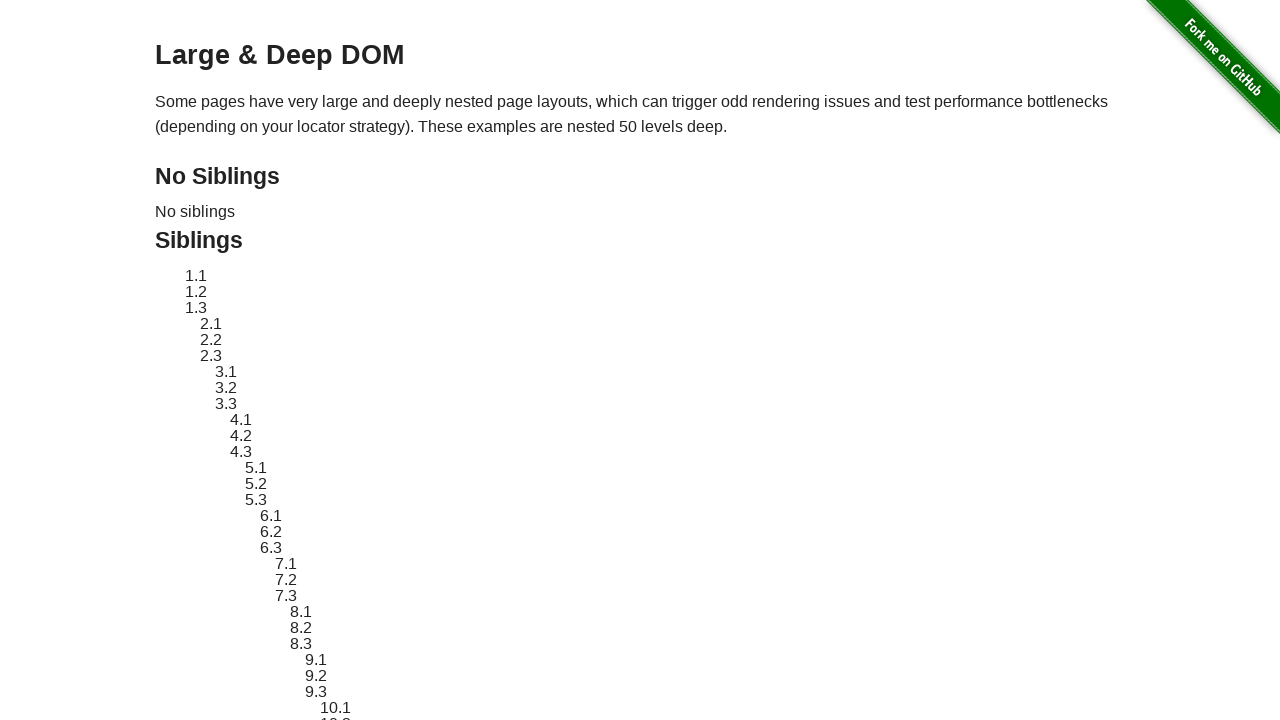